Tests dynamic properties page by clicking on the dynamic properties link and waiting for a color change element to turn red

Starting URL: https://demo-project.wedevx.co/

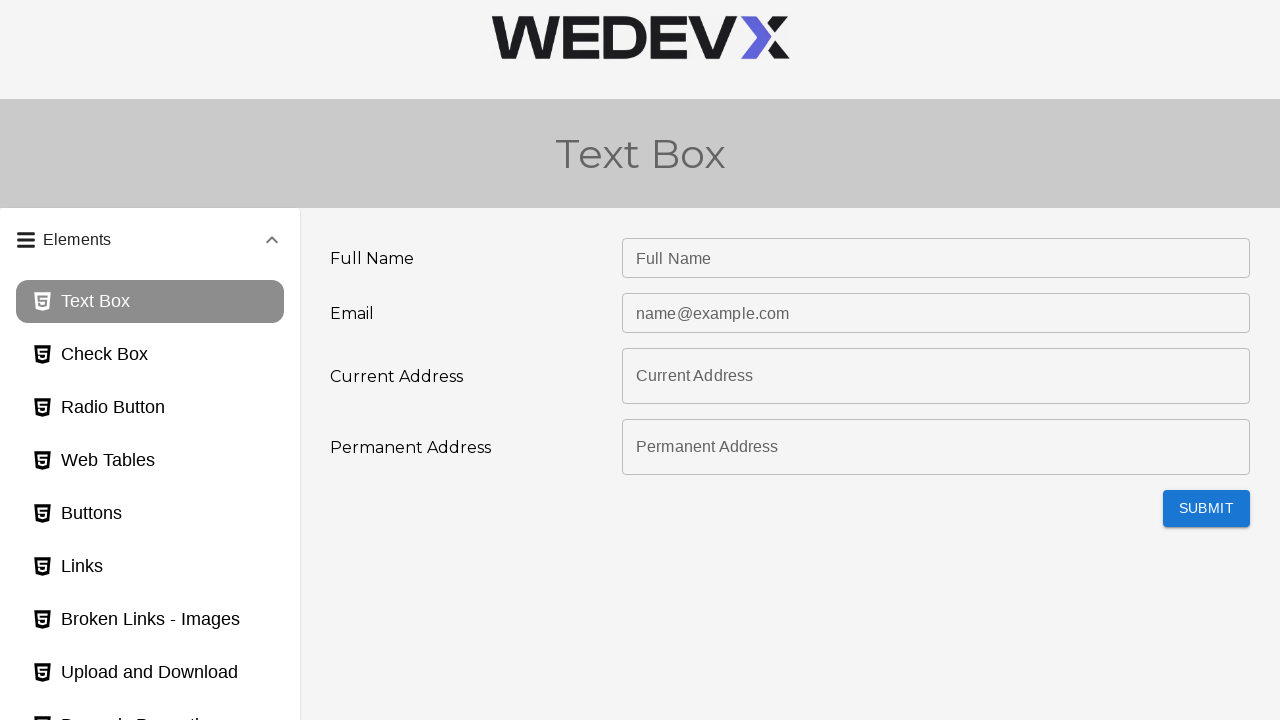

Clicked on dynamic properties page link at (150, 699) on #dynamicProperties_page
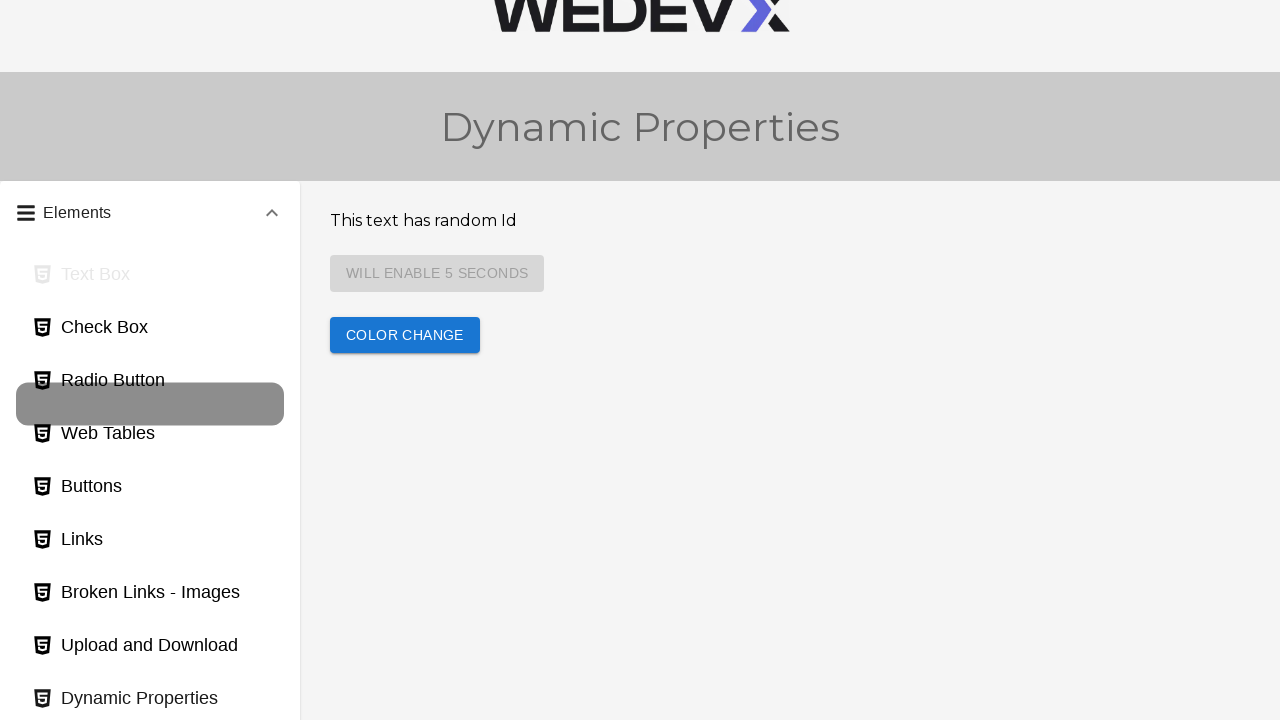

Color change element turned red
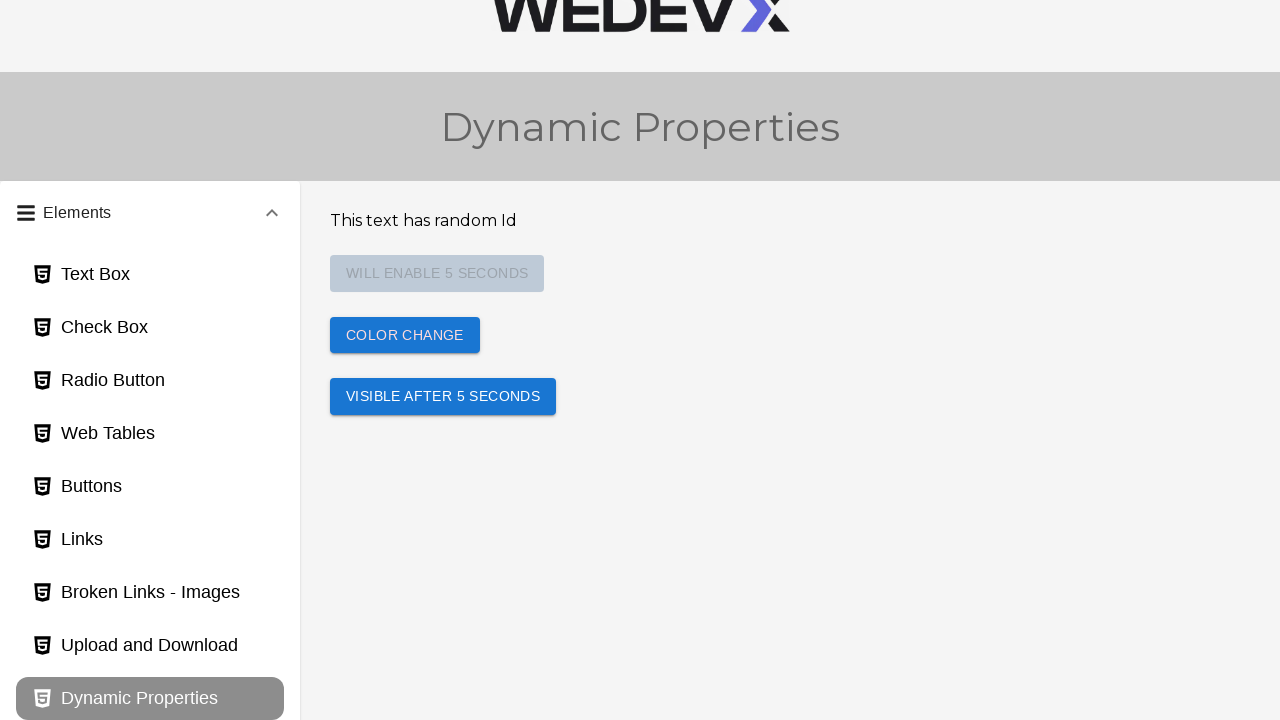

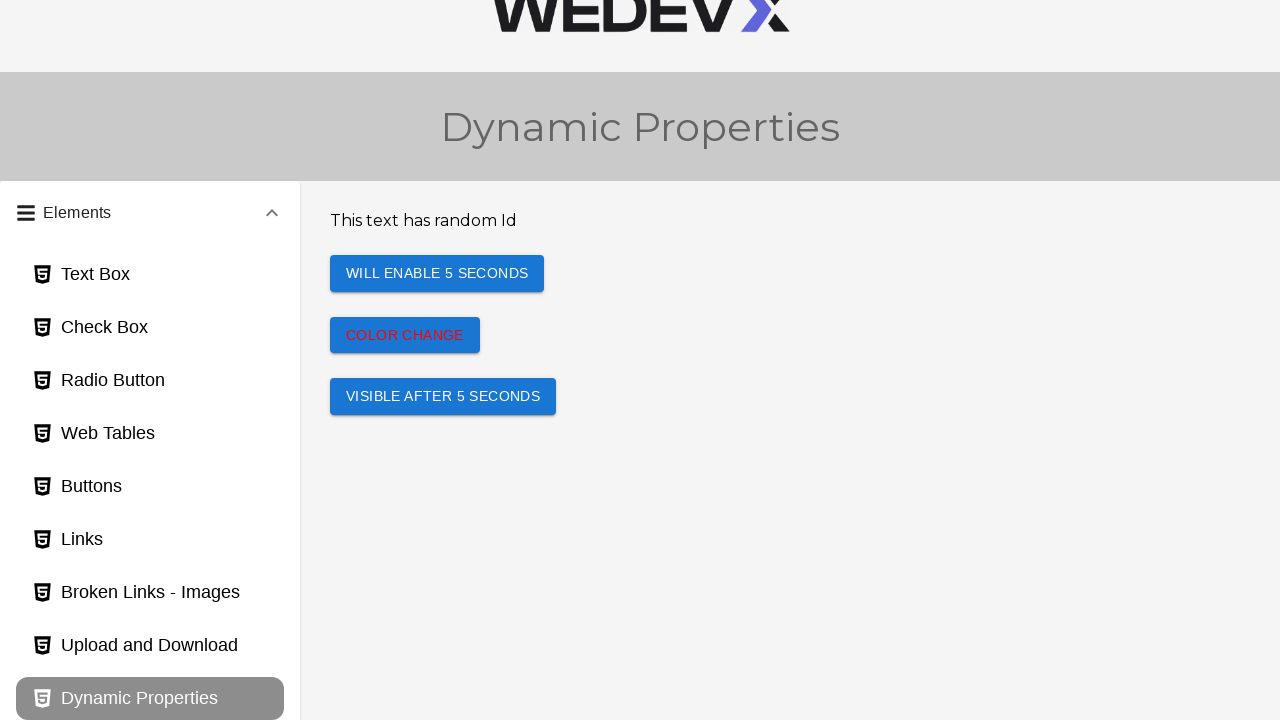